Tests multiple window handling by clicking a link that opens a new window, switching to the child window to verify its content, closing it, then switching back to the parent window to verify its content.

Starting URL: https://the-internet.herokuapp.com/windows

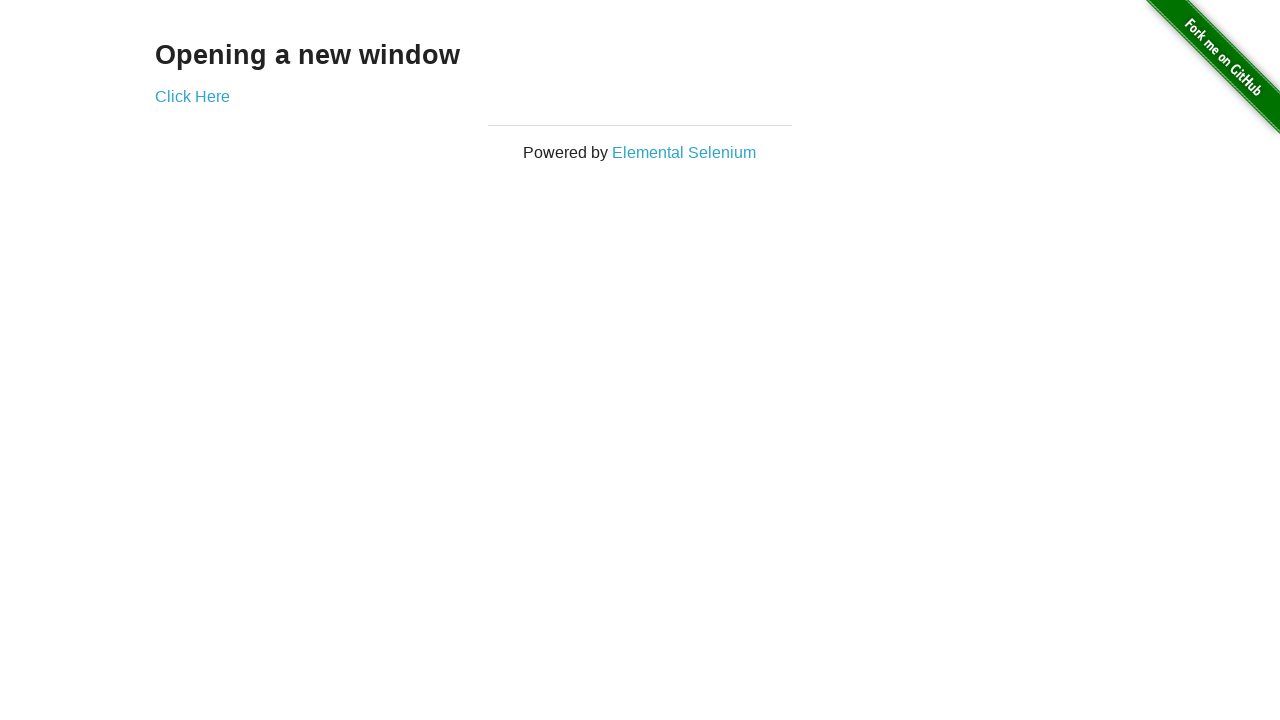

Clicked 'Click Here' link to open new window at (192, 96) on text=Click Here
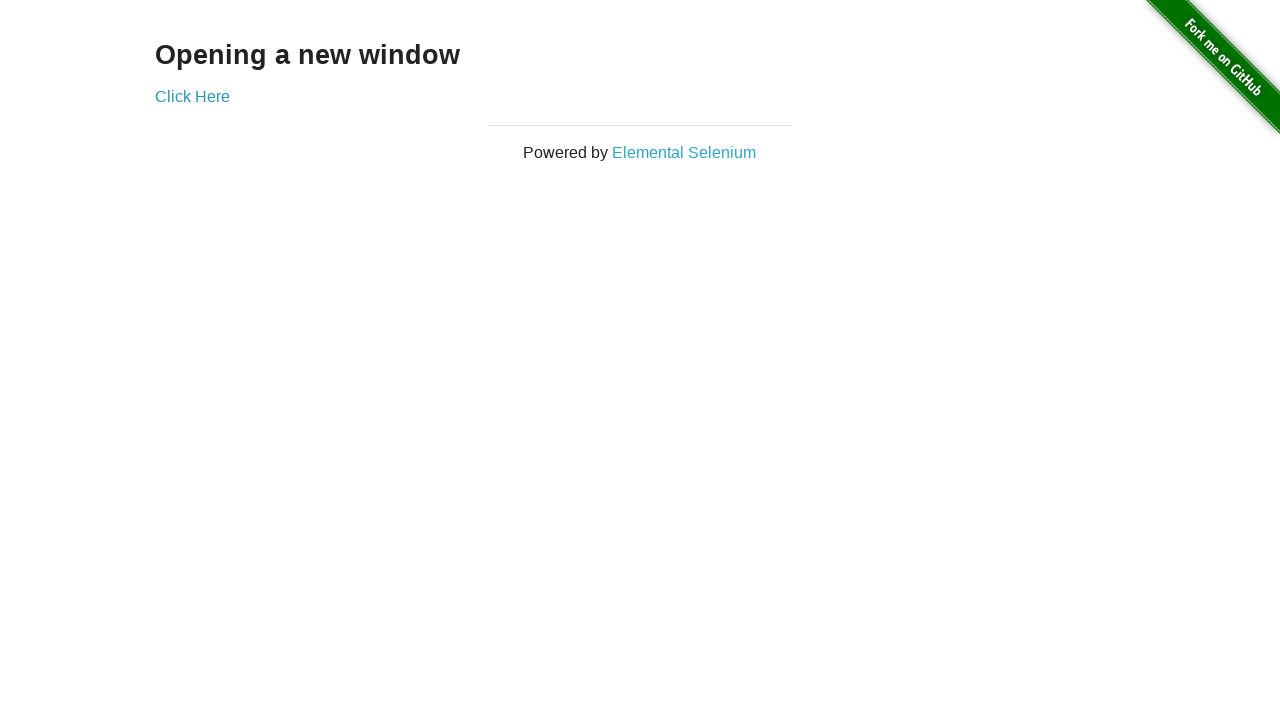

Captured new child window
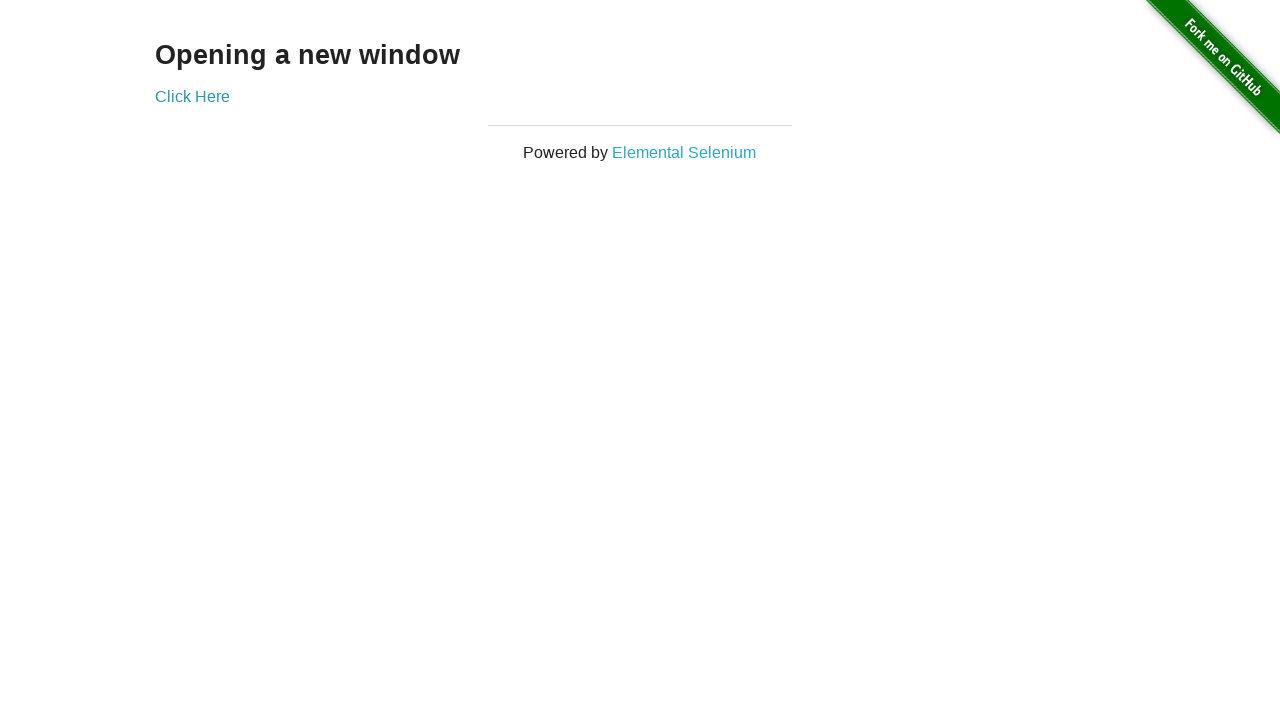

Child window page loaded
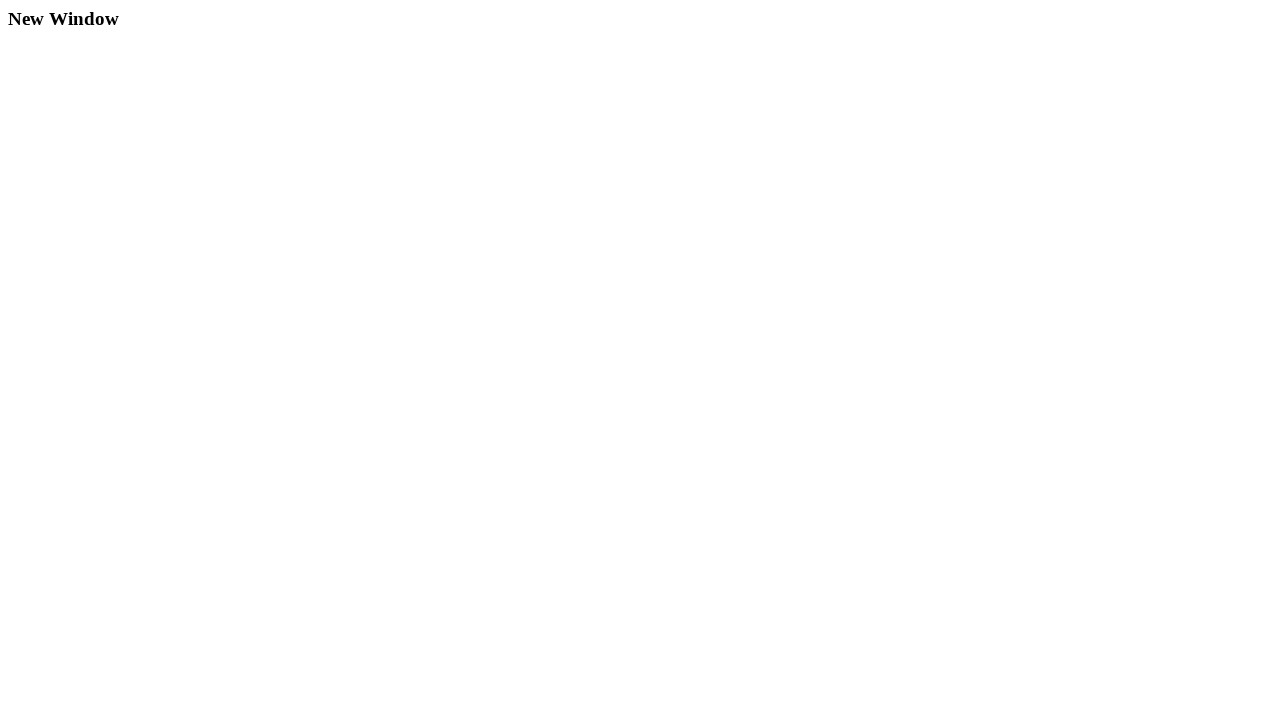

Retrieved example text from child window: '
  New Window
'
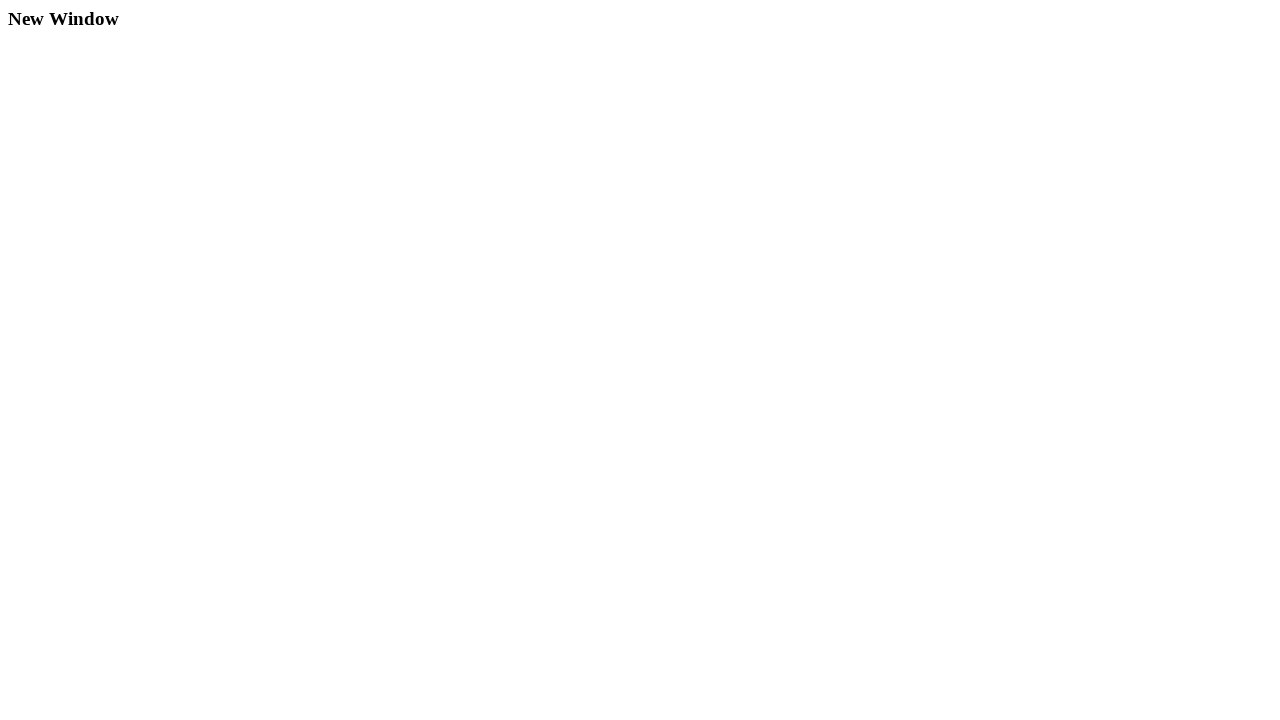

Closed child window
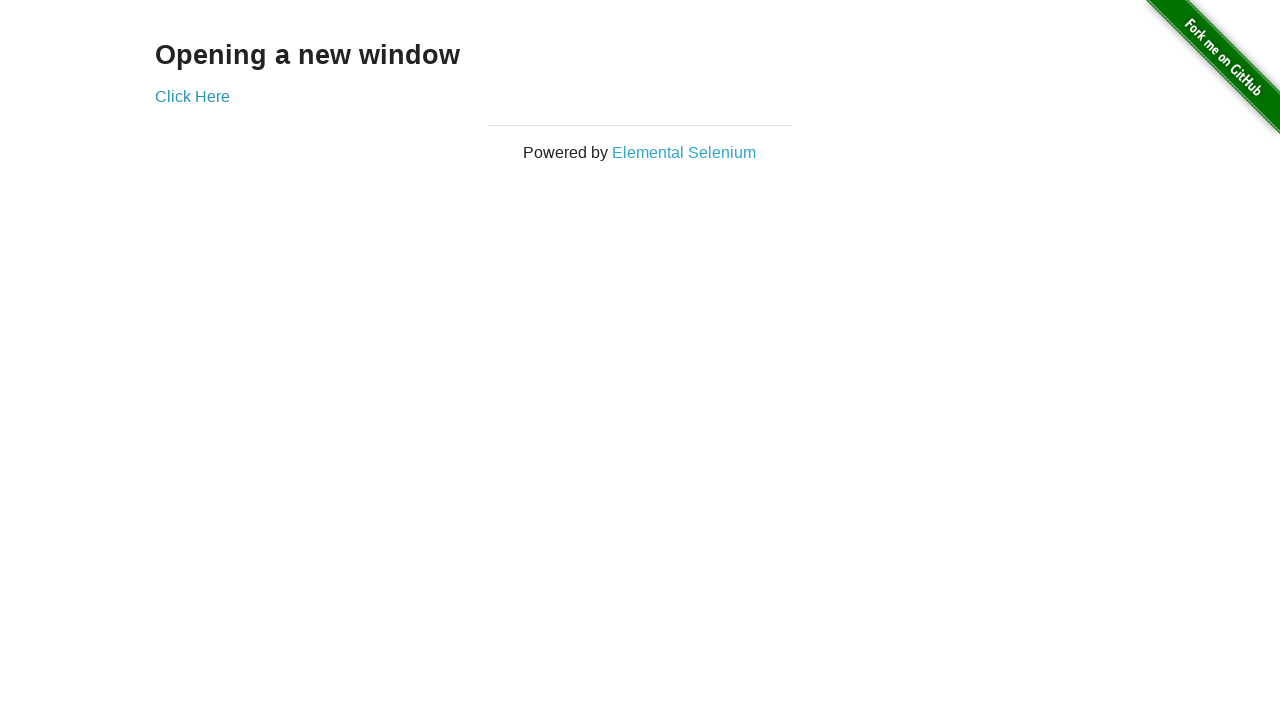

Verified parent window h3 text is 'Opening a new window'
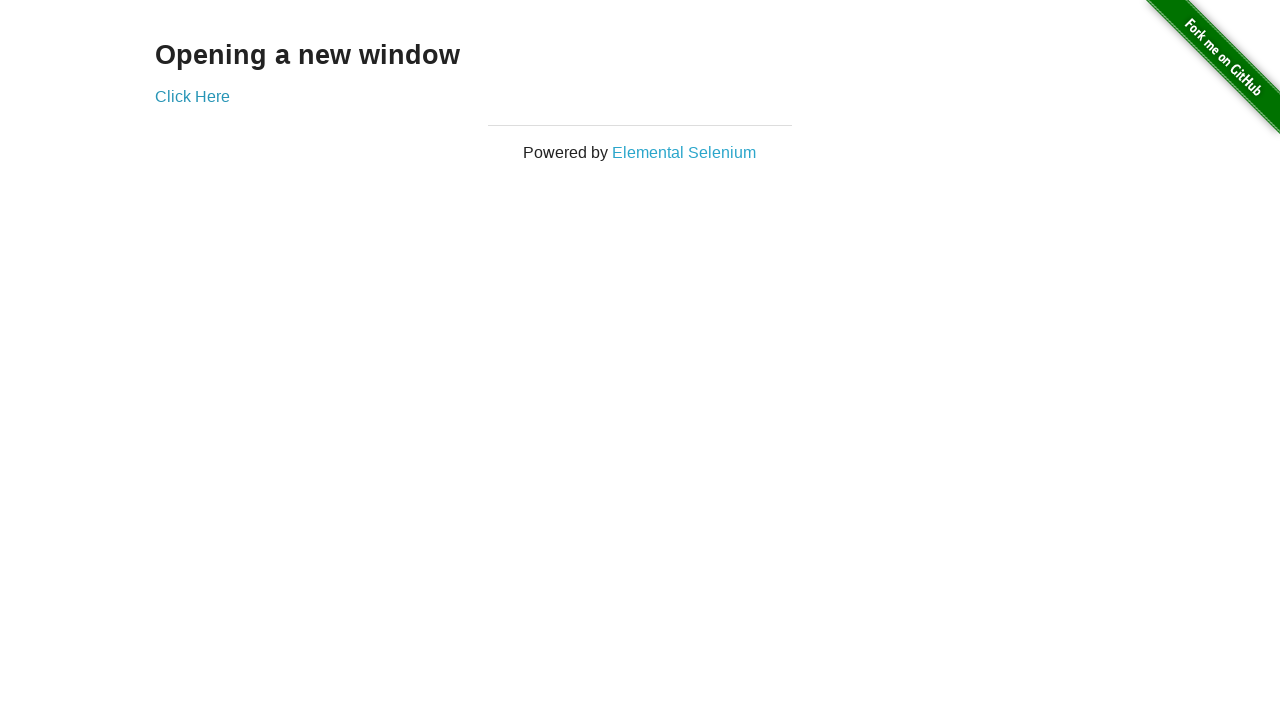

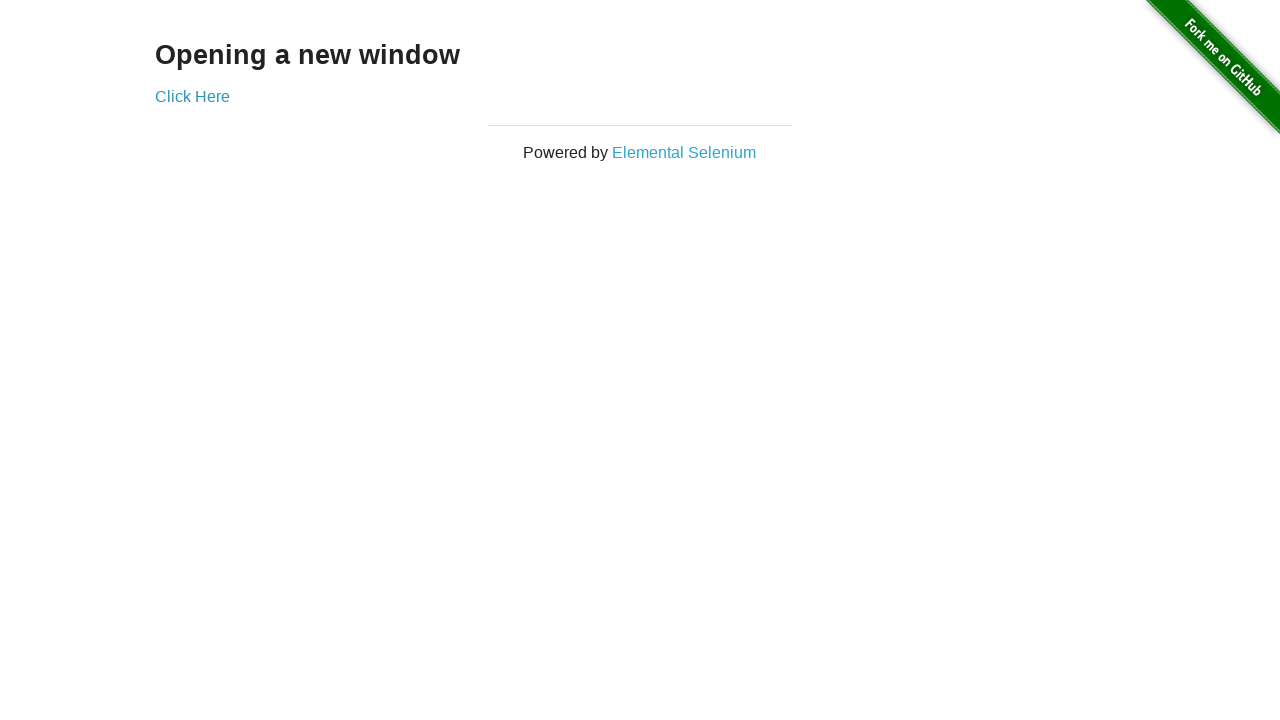